Tests JavaScript alert functionality by triggering an alert popup and dismissing it

Starting URL: https://the-internet.herokuapp.com/javascript_alerts

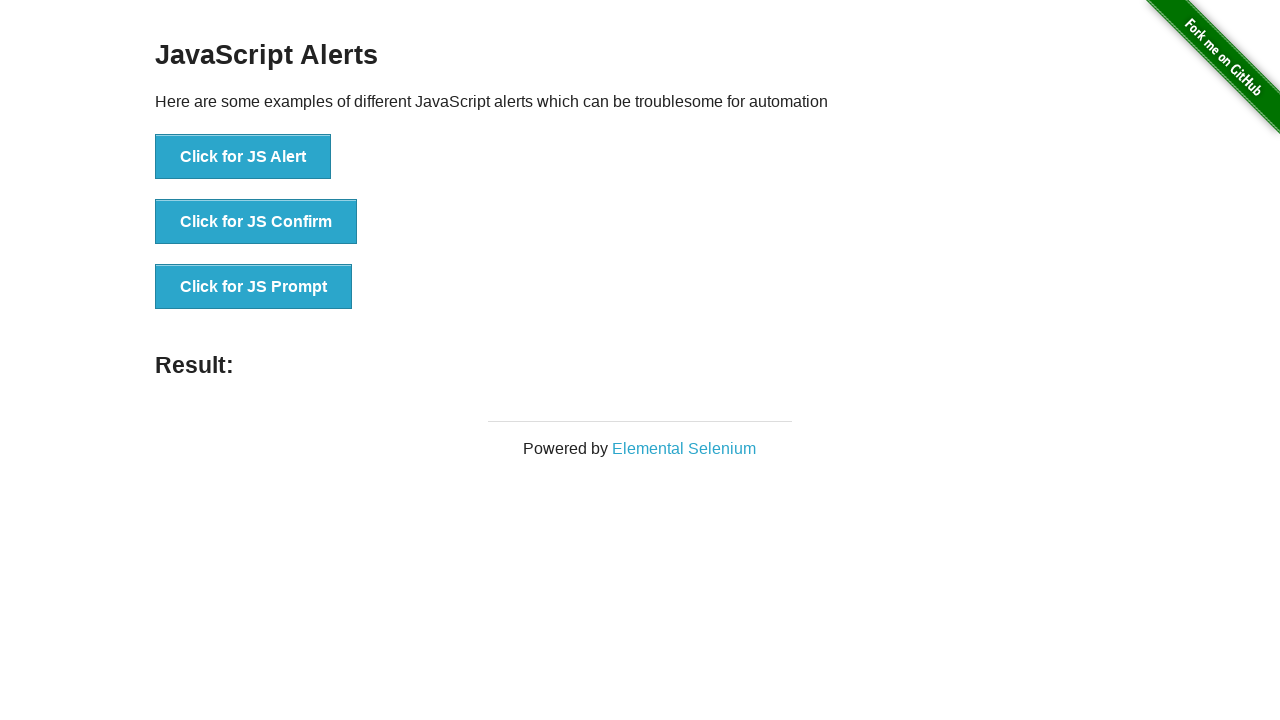

Clicked button to trigger JavaScript alert at (243, 157) on xpath=//button[text()='Click for JS Alert']
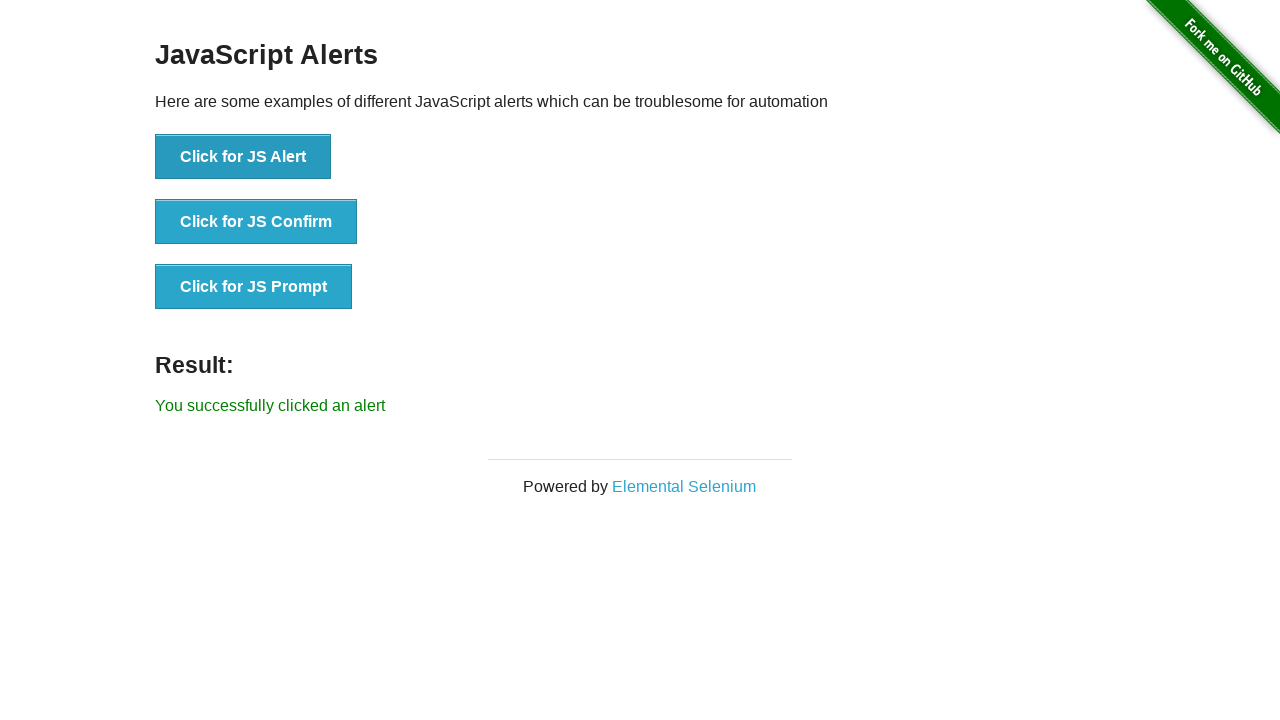

Set up dialog handler to dismiss alert
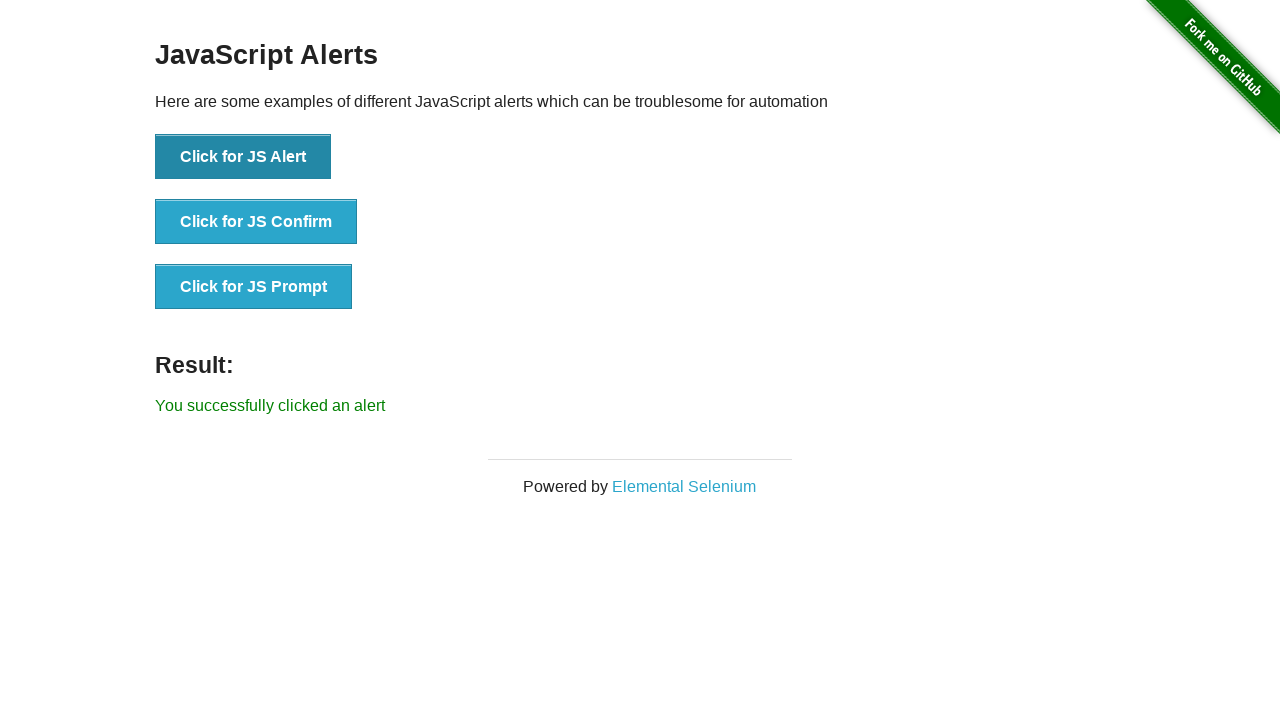

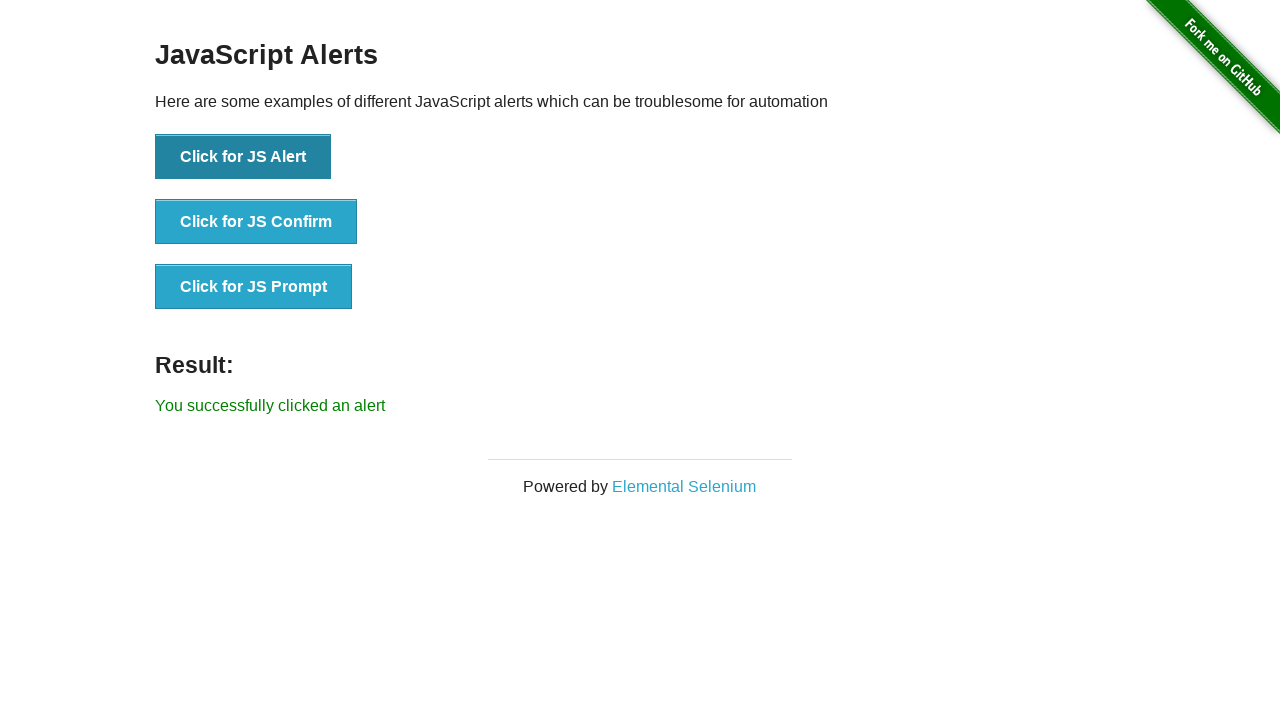